Tests dynamic dropdown functionality on a flight booking practice page by selecting Bangalore (BLR) as the origin station and Chennai (MAA) as the destination station.

Starting URL: https://rahulshettyacademy.com/dropdownsPractise

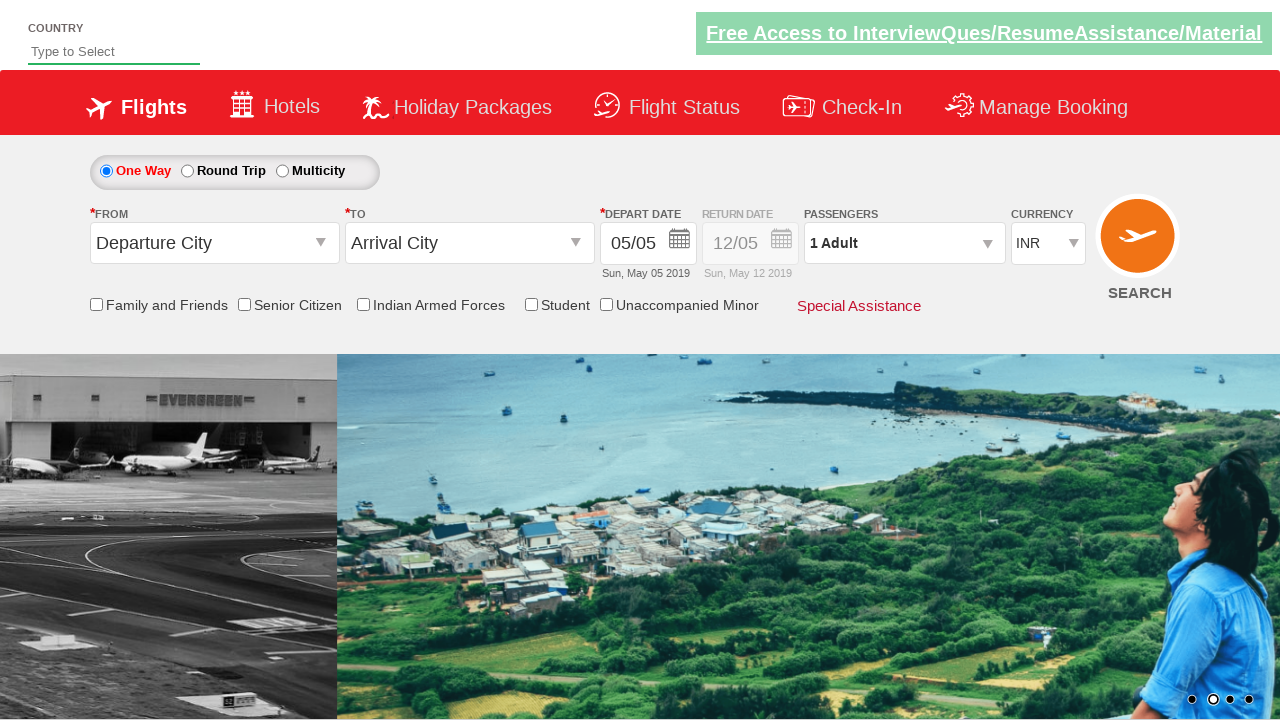

Clicked on the origin station dropdown to open it at (323, 244) on #ctl00_mainContent_ddl_originStation1_CTXTaction
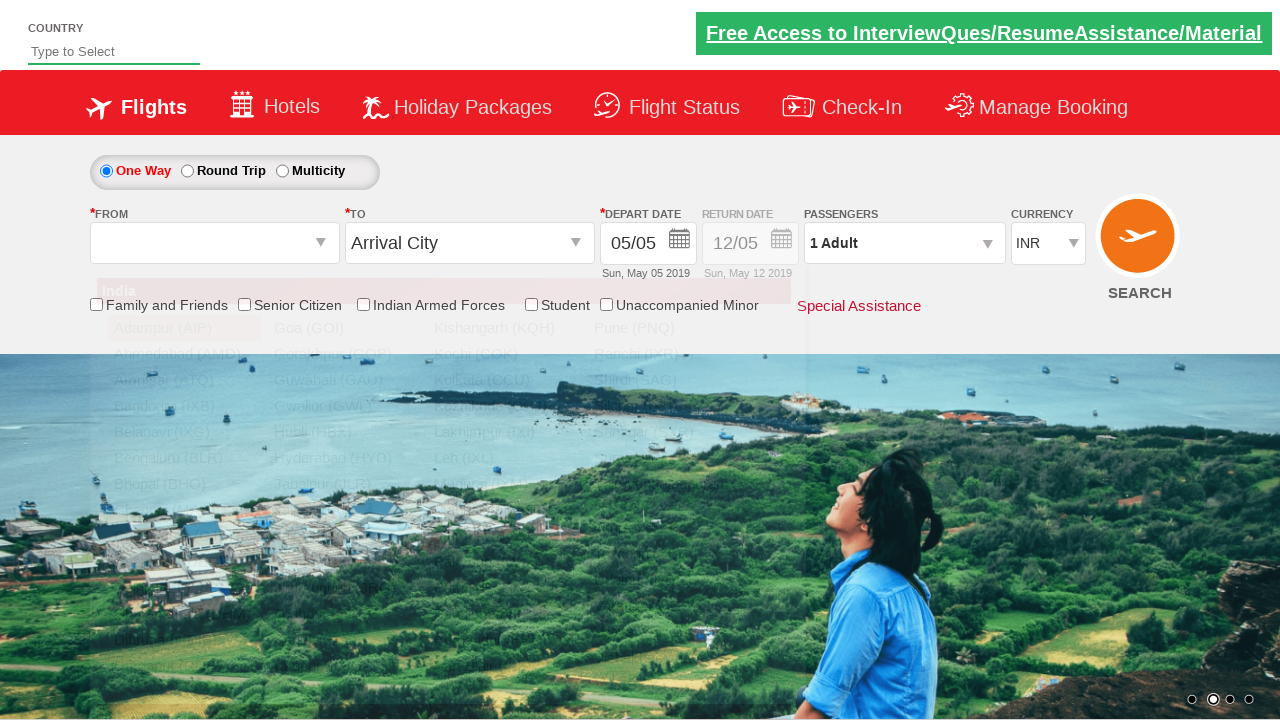

Selected Bangalore (BLR) as the origin station at (184, 458) on xpath=//a[@value='BLR']
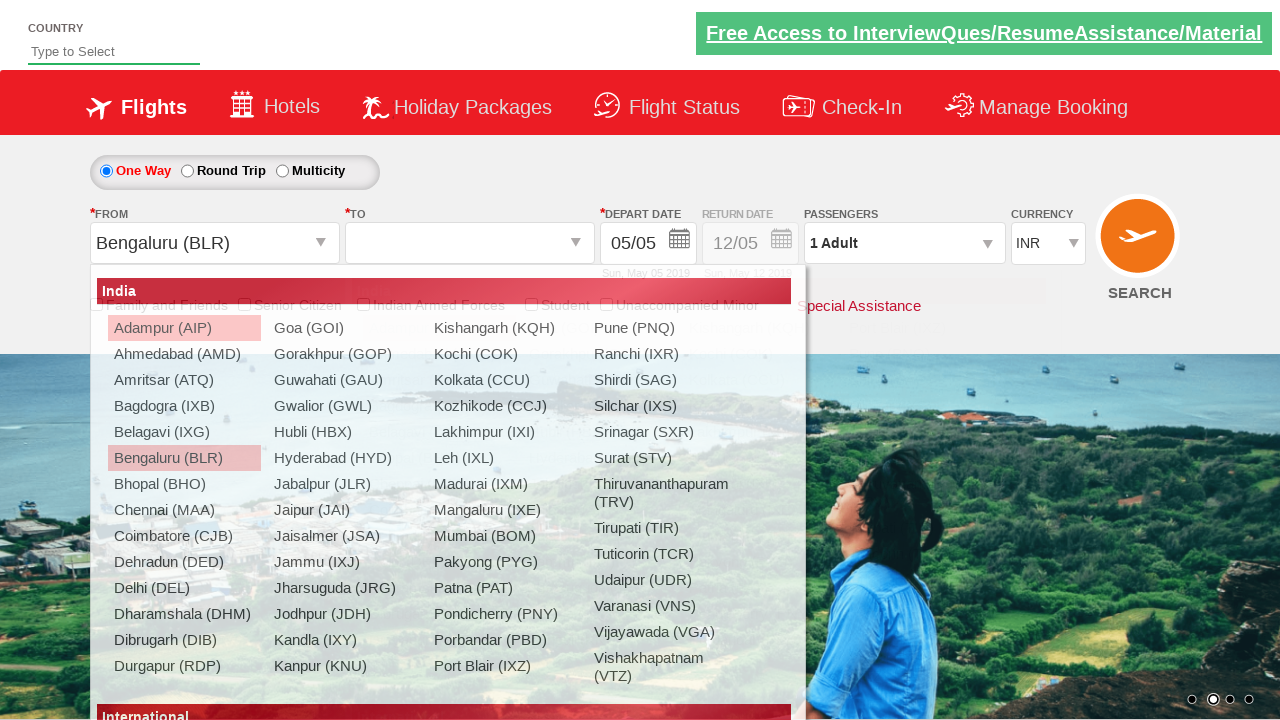

Waited for destination dropdown to be ready
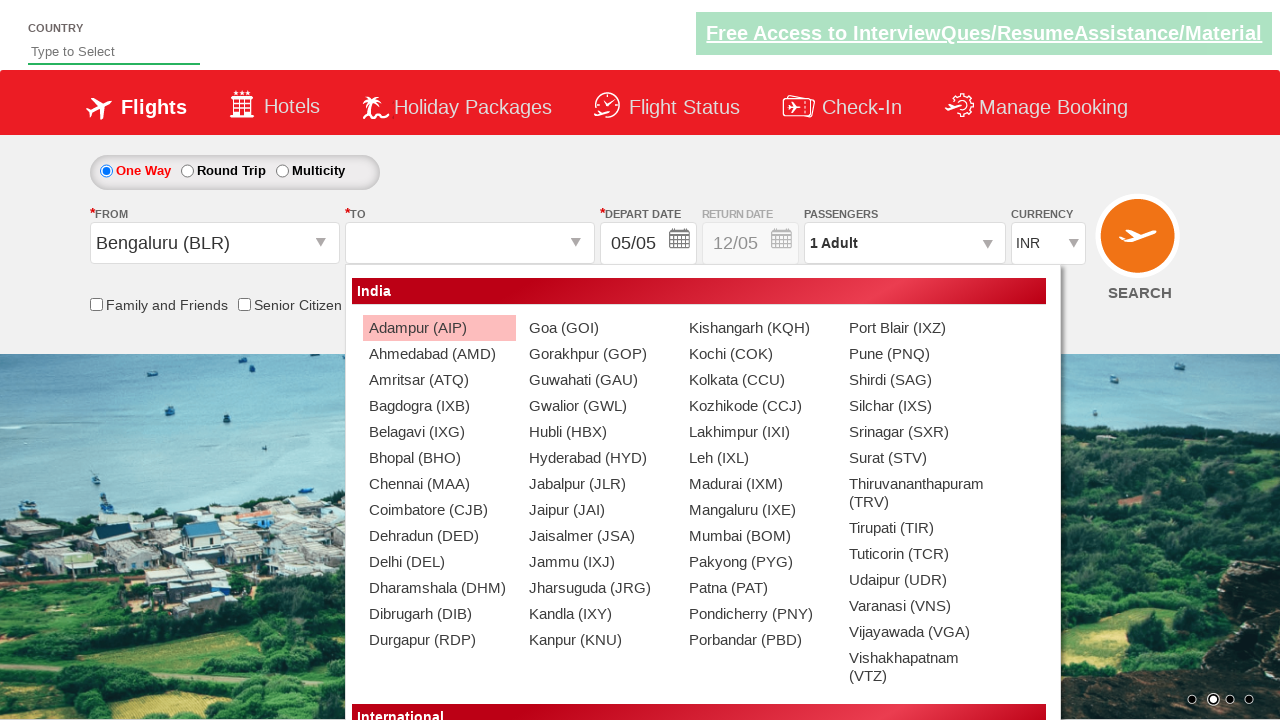

Selected Chennai (MAA) as the destination station at (439, 484) on (//a[@value='MAA'])[2]
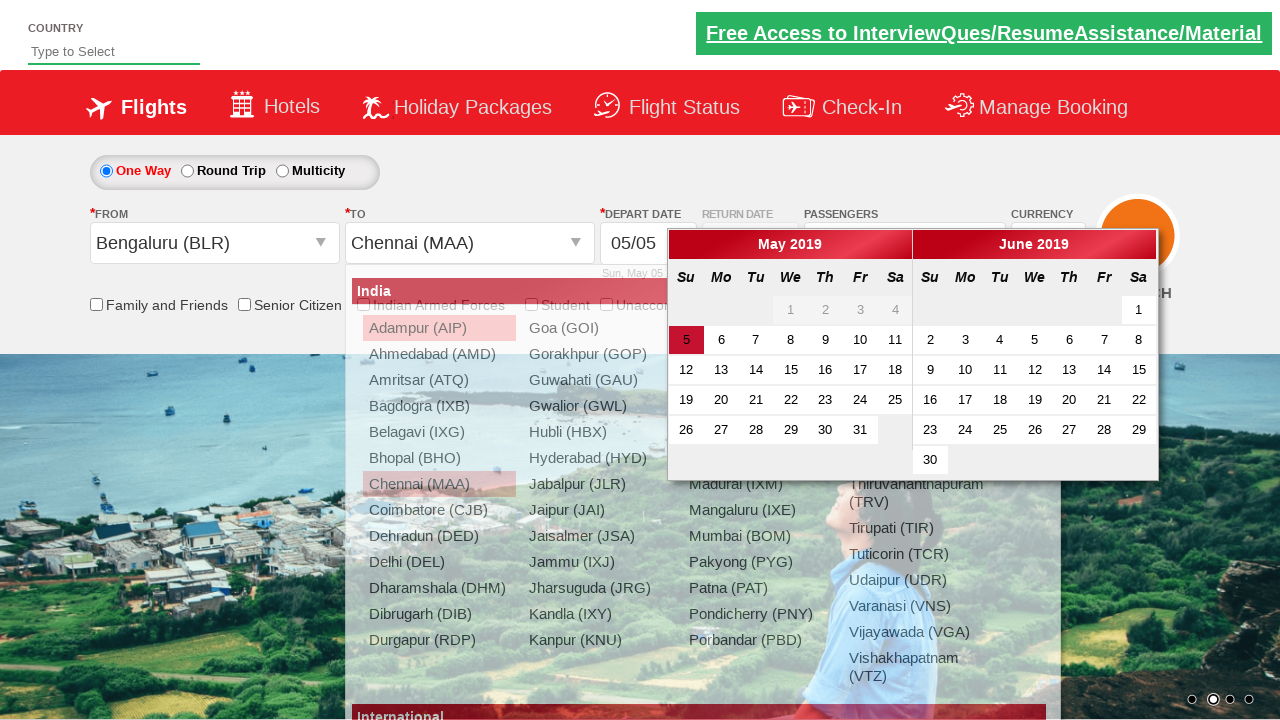

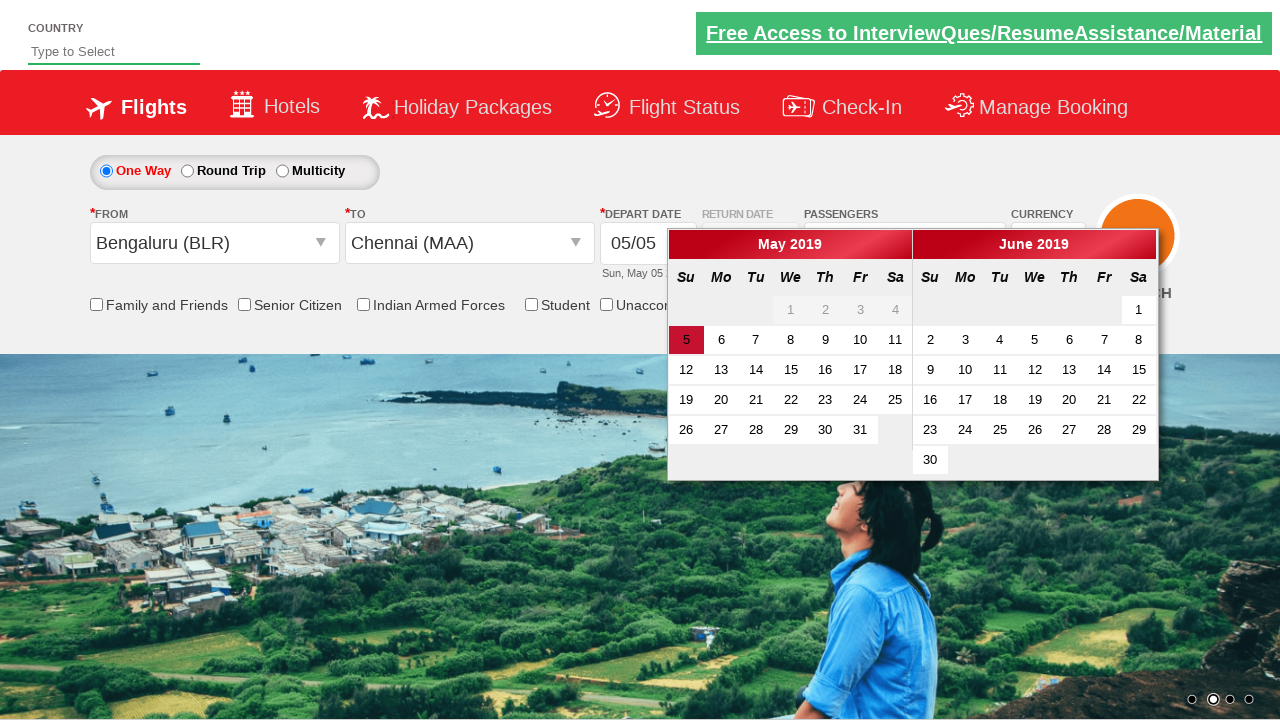